Tests the Widgets section on DemoQA by navigating to the Widgets page, then interacting with the Progress Bar widget by starting and stopping it.

Starting URL: https://demoqa.com/

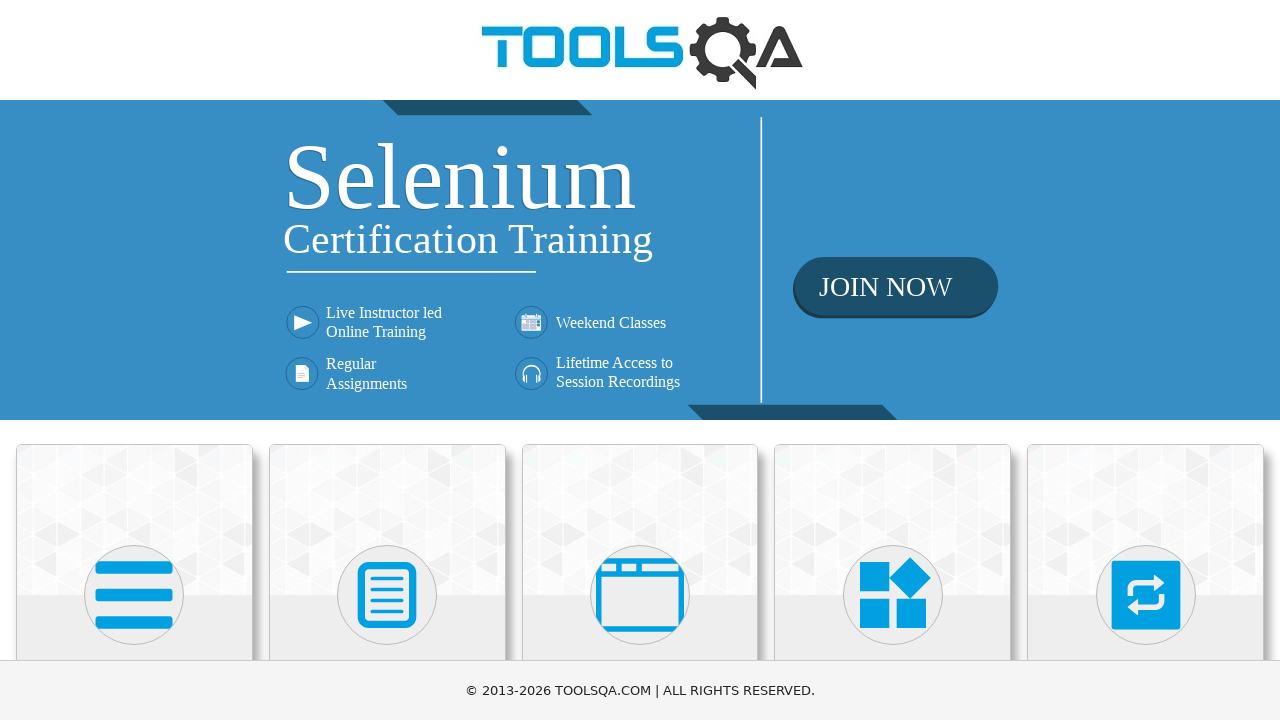

Scrolled Widgets card into view
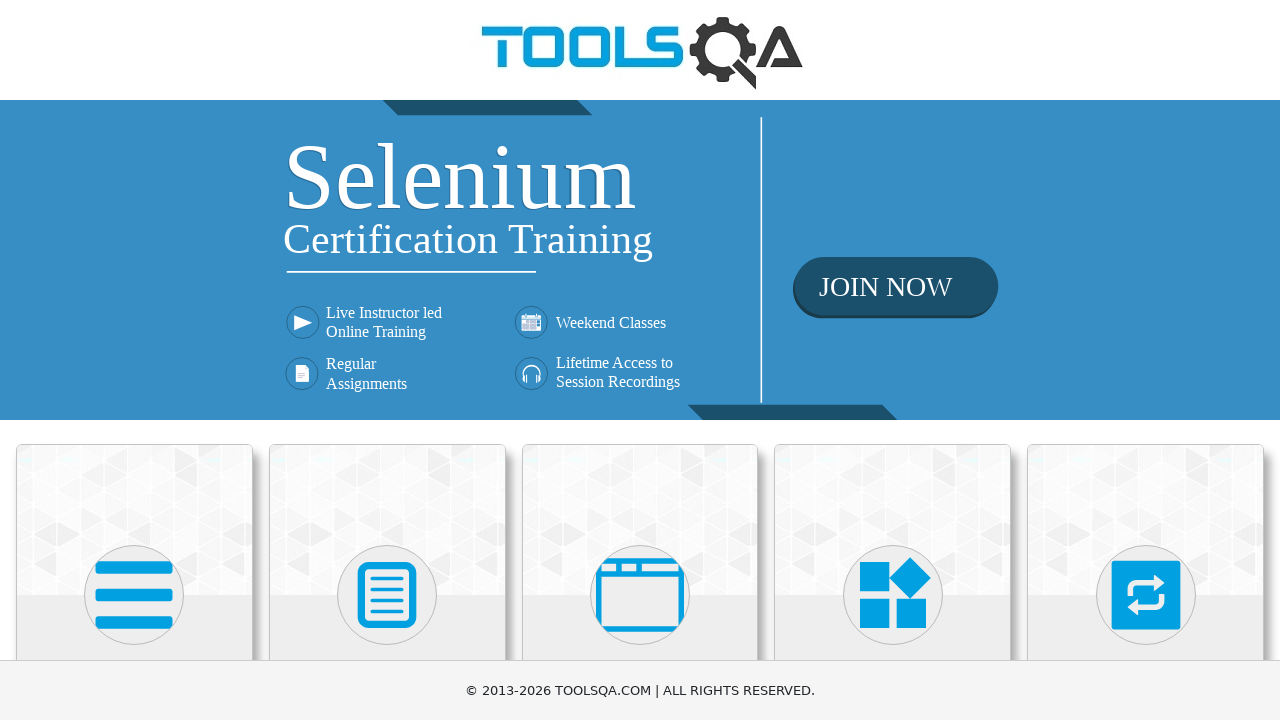

Clicked on Widgets card to navigate to Widgets section at (893, 360) on xpath=//h5[text()='Widgets']
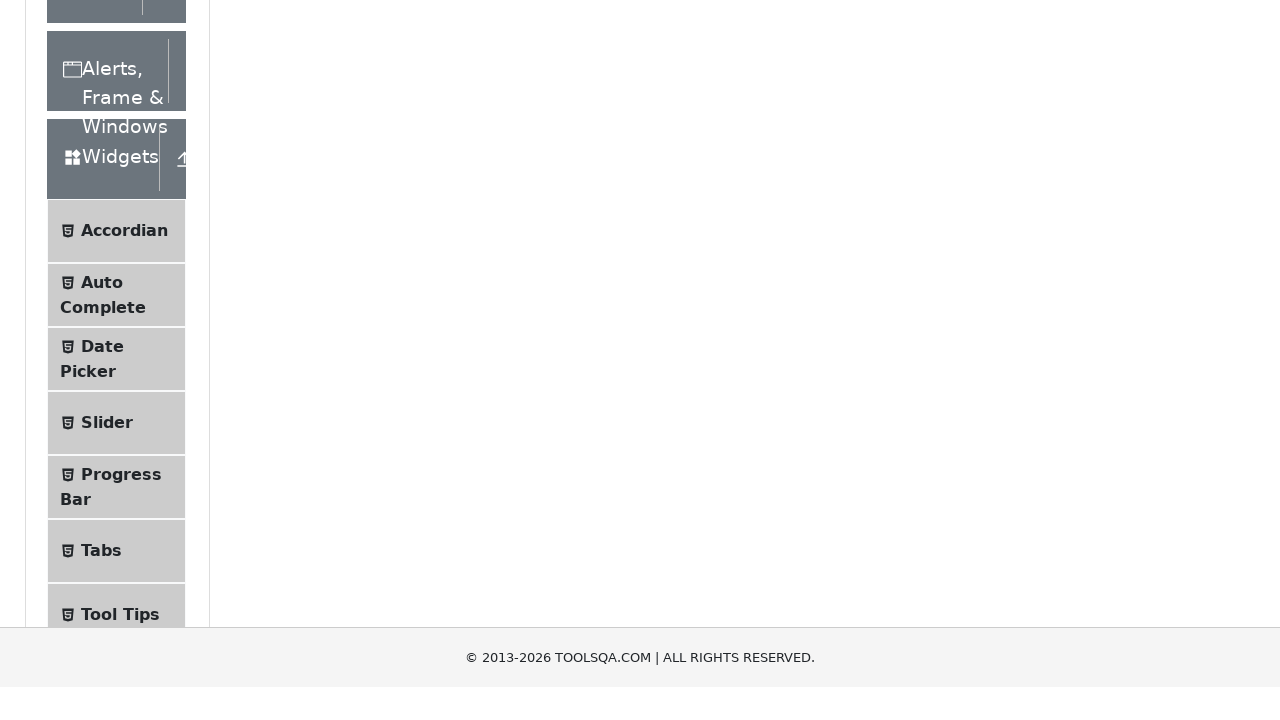

Waited for network idle after navigating to Widgets page
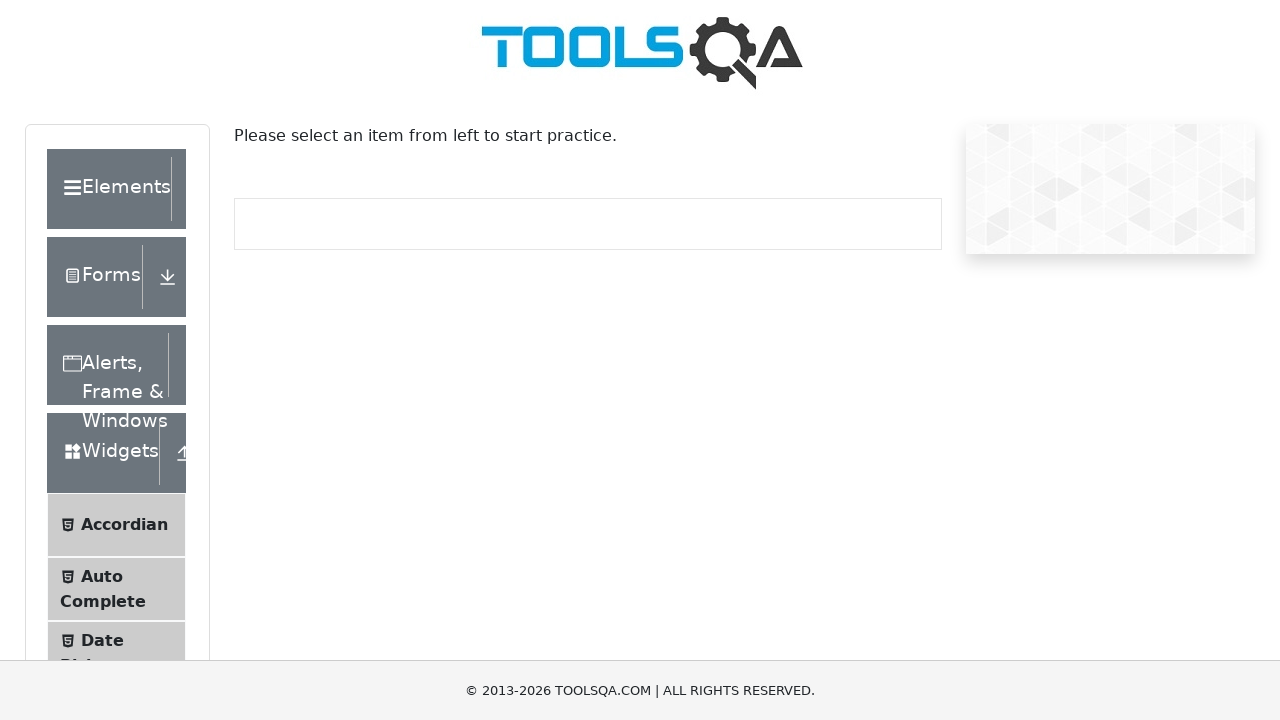

Scrolled Progress Bar menu item into view
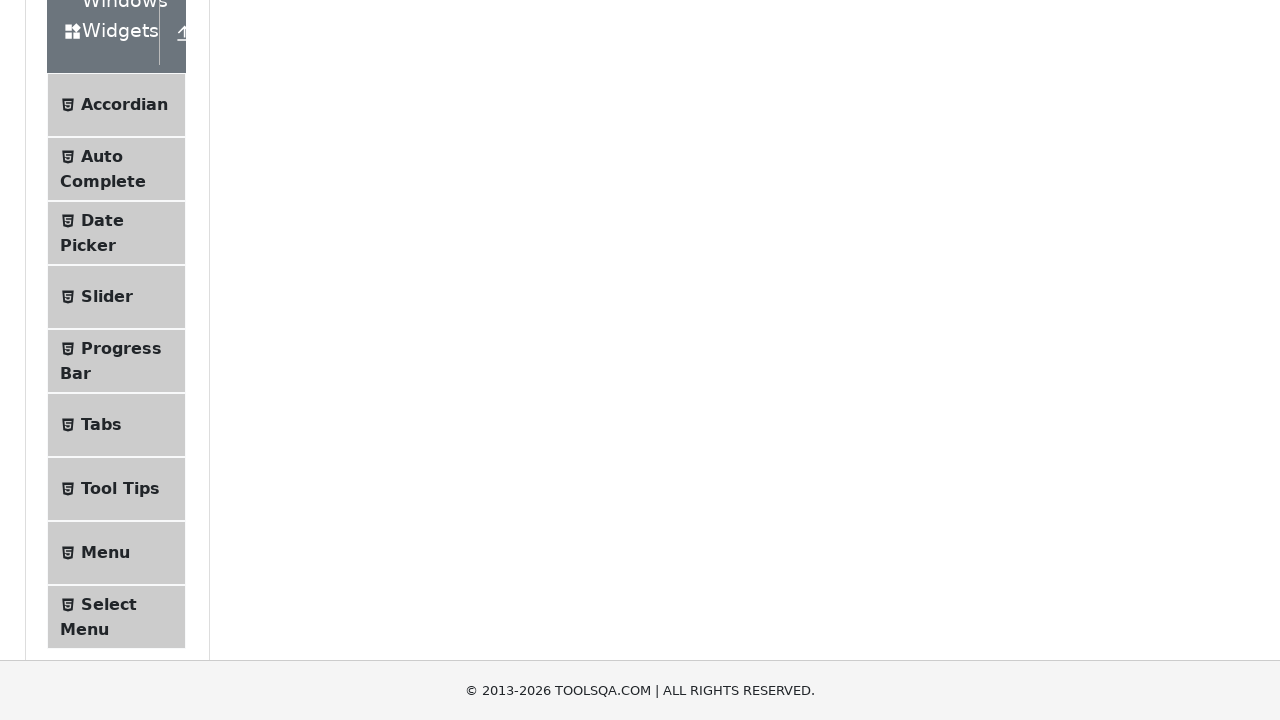

Clicked on Progress Bar menu item at (121, 348) on xpath=//span[text()='Progress Bar']
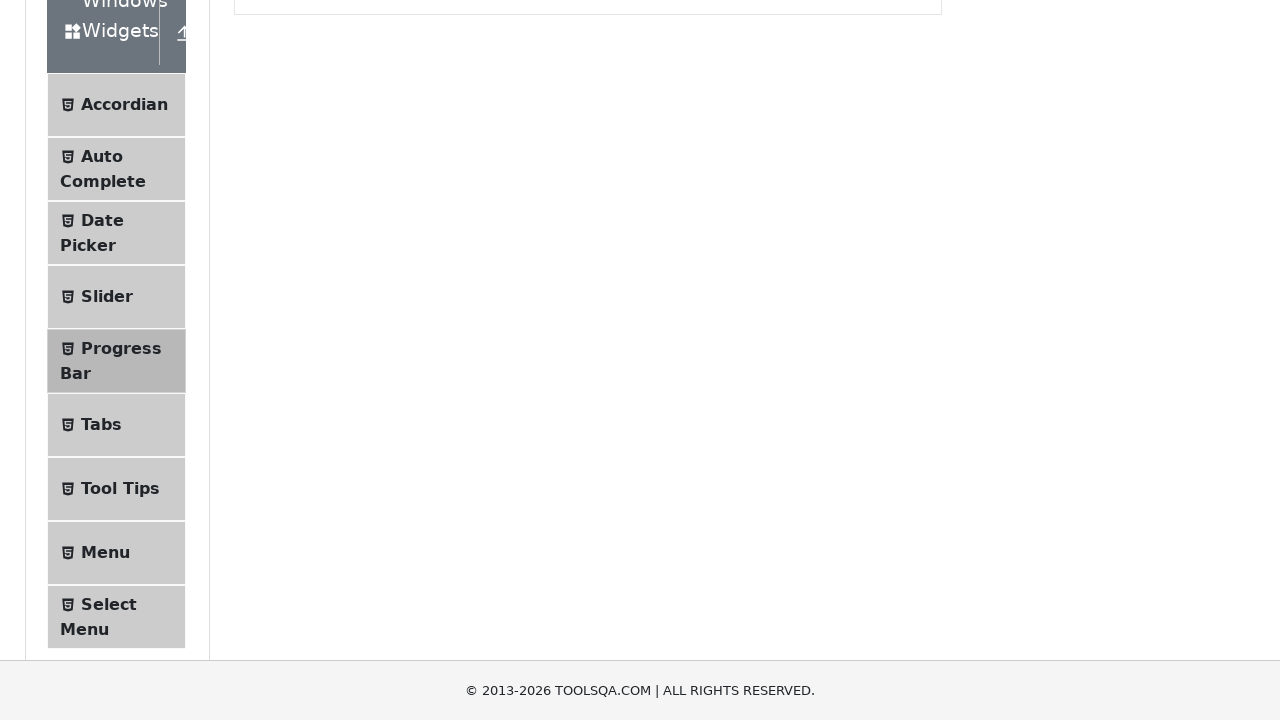

Clicked Start button to begin progress bar at (266, 314) on xpath=//button[text()='Start']
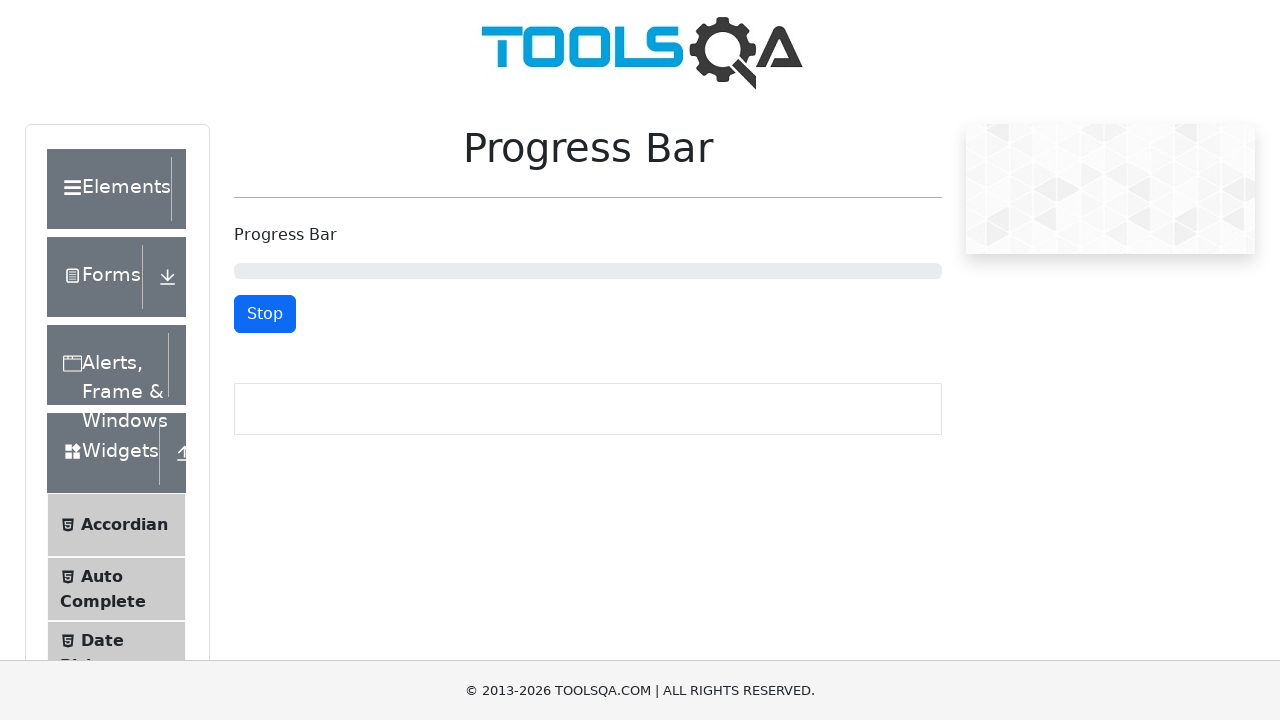

Waited 2 seconds for progress bar to advance
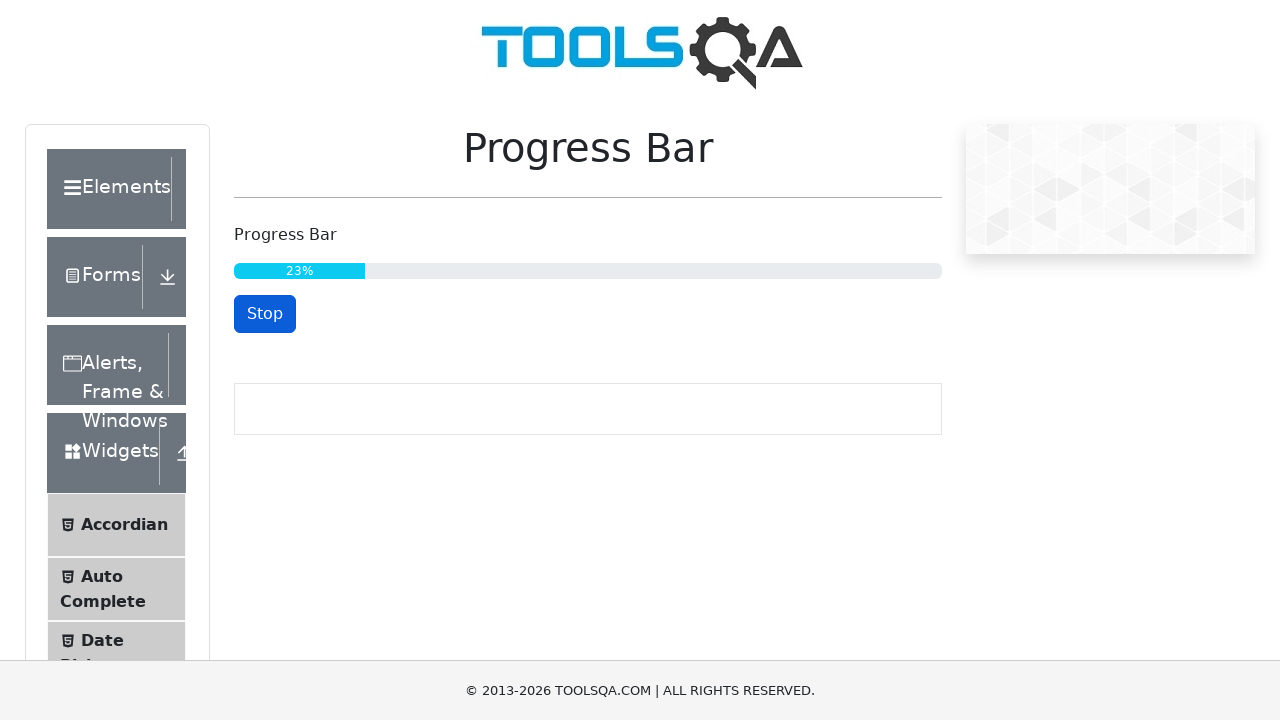

Clicked Stop button to stop the progress bar at (265, 314) on xpath=//button[text()='Stop']
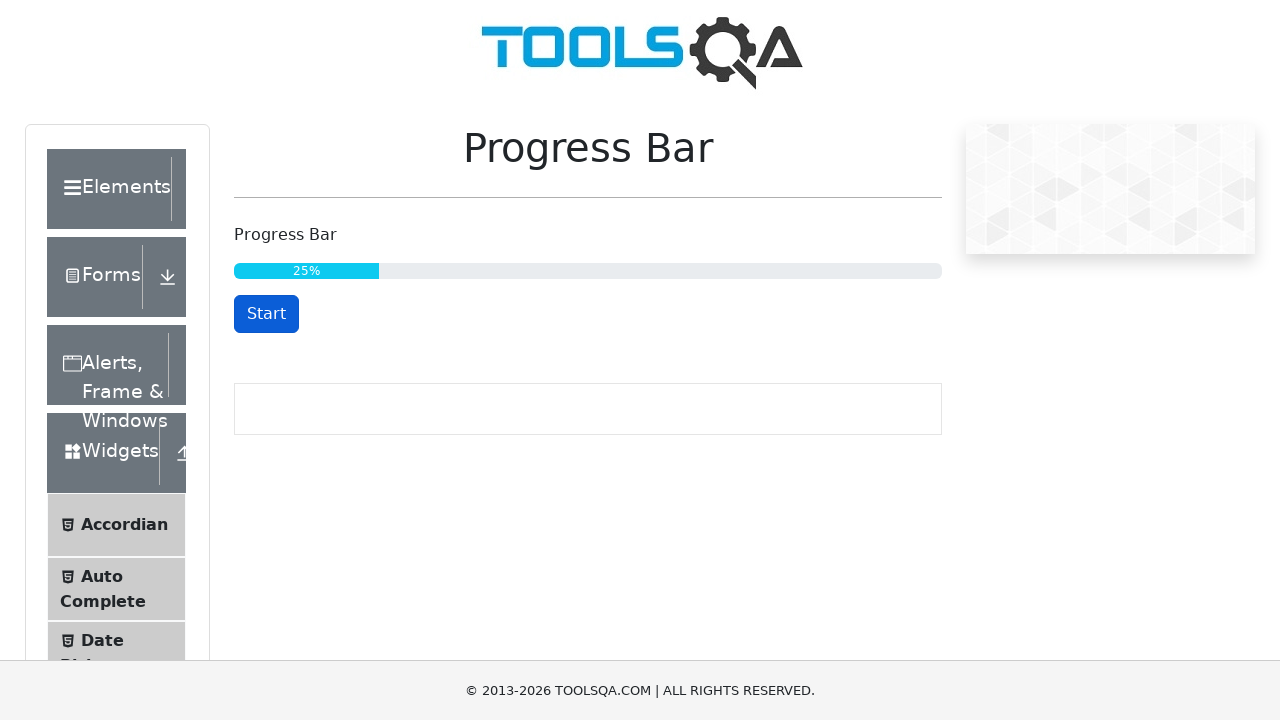

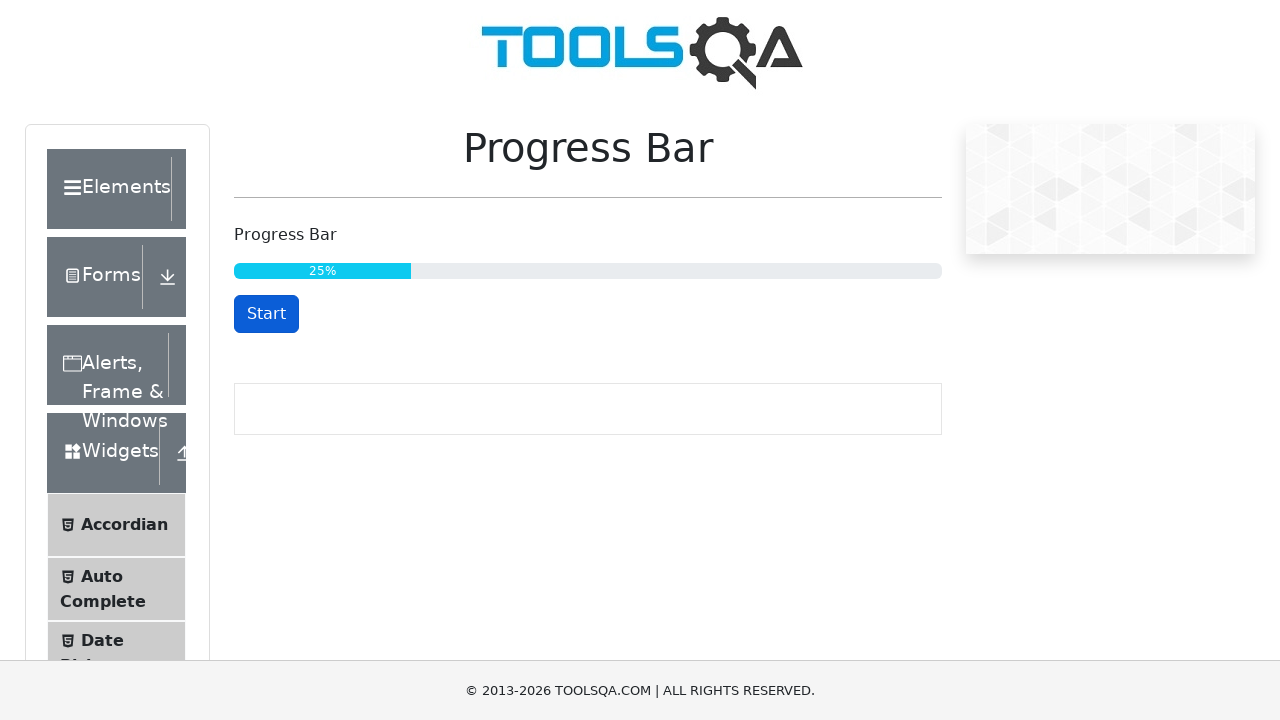